Tests marking all items as completed using the toggle-all checkbox

Starting URL: https://demo.playwright.dev/todomvc

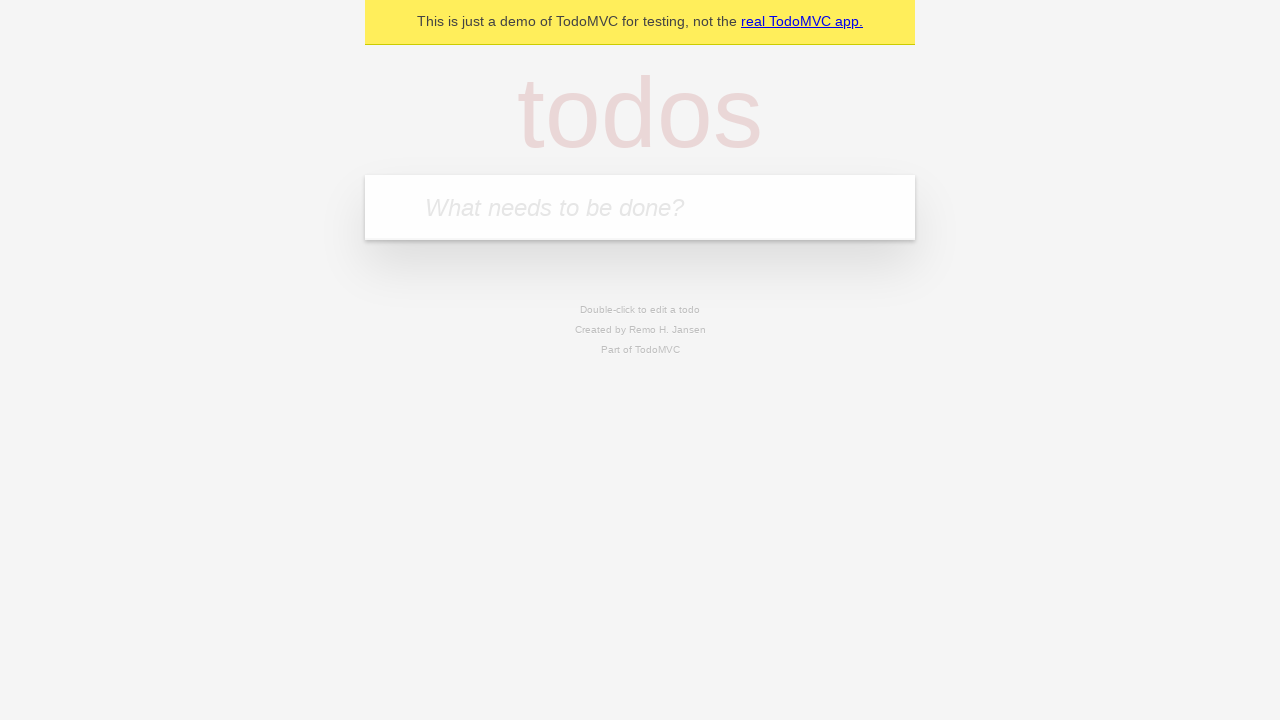

Filled new todo input with 'buy some cheese' on .new-todo
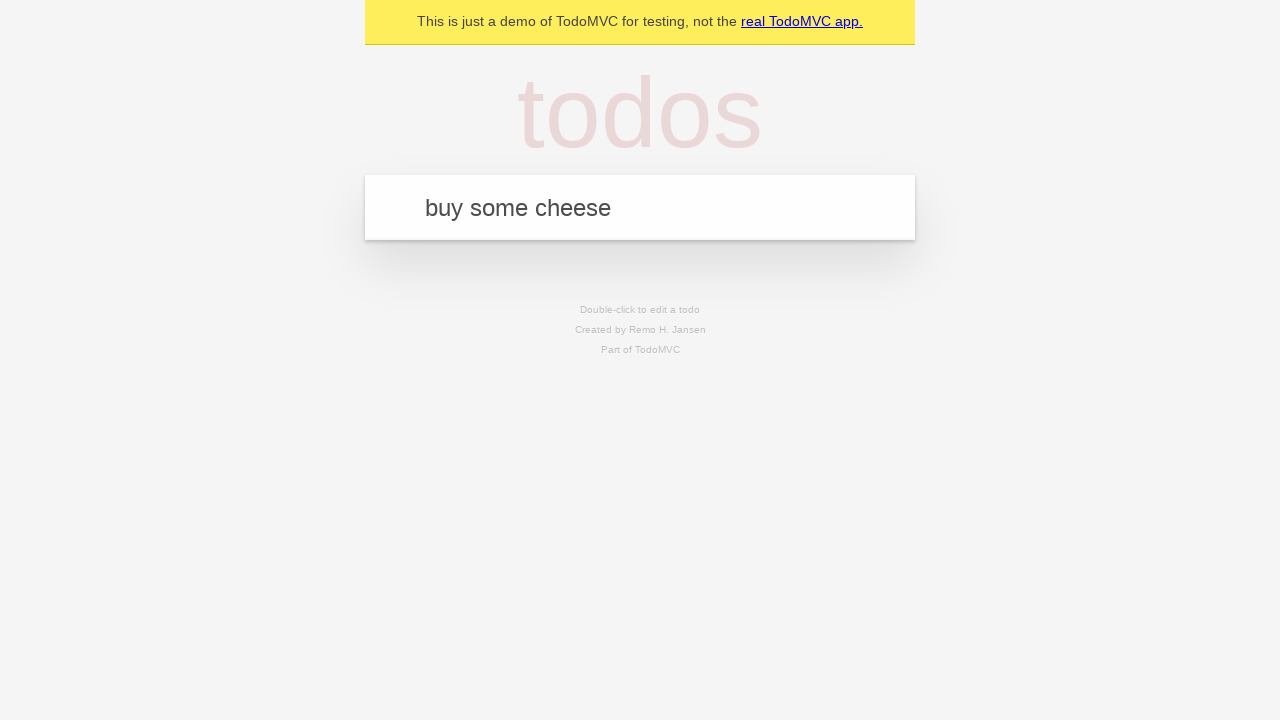

Pressed Enter to create first todo on .new-todo
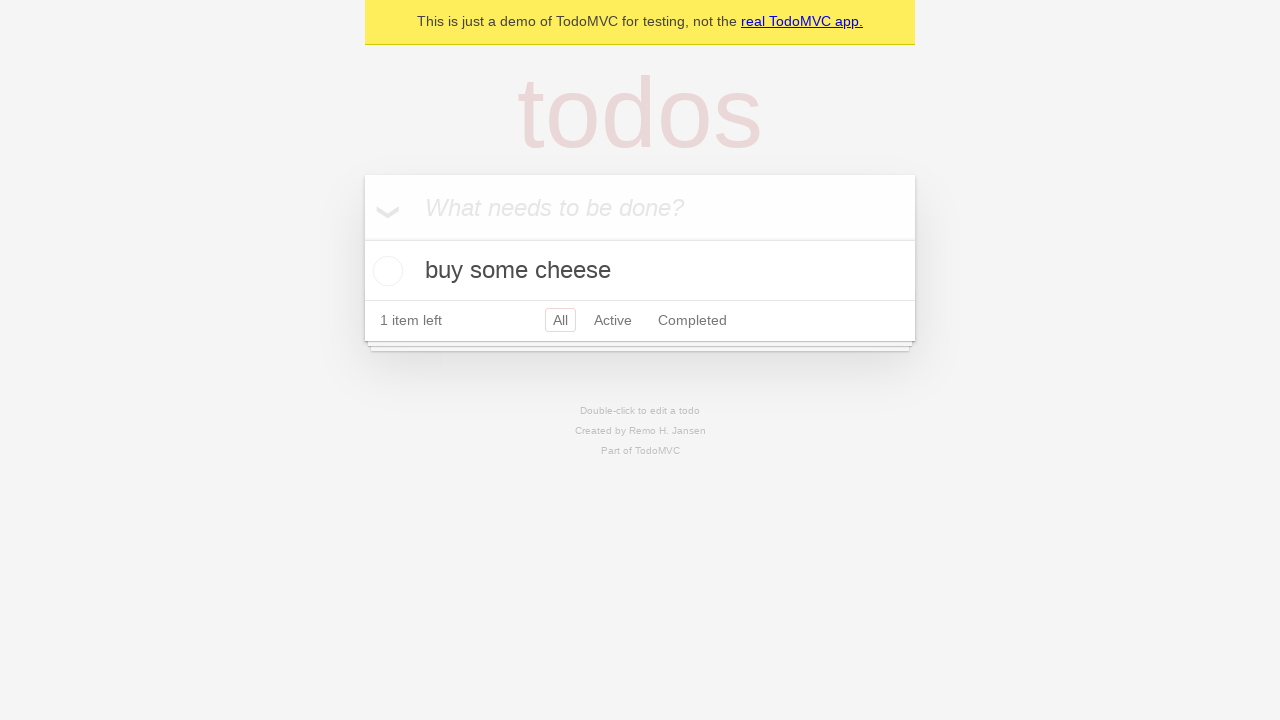

Filled new todo input with 'feed the cat' on .new-todo
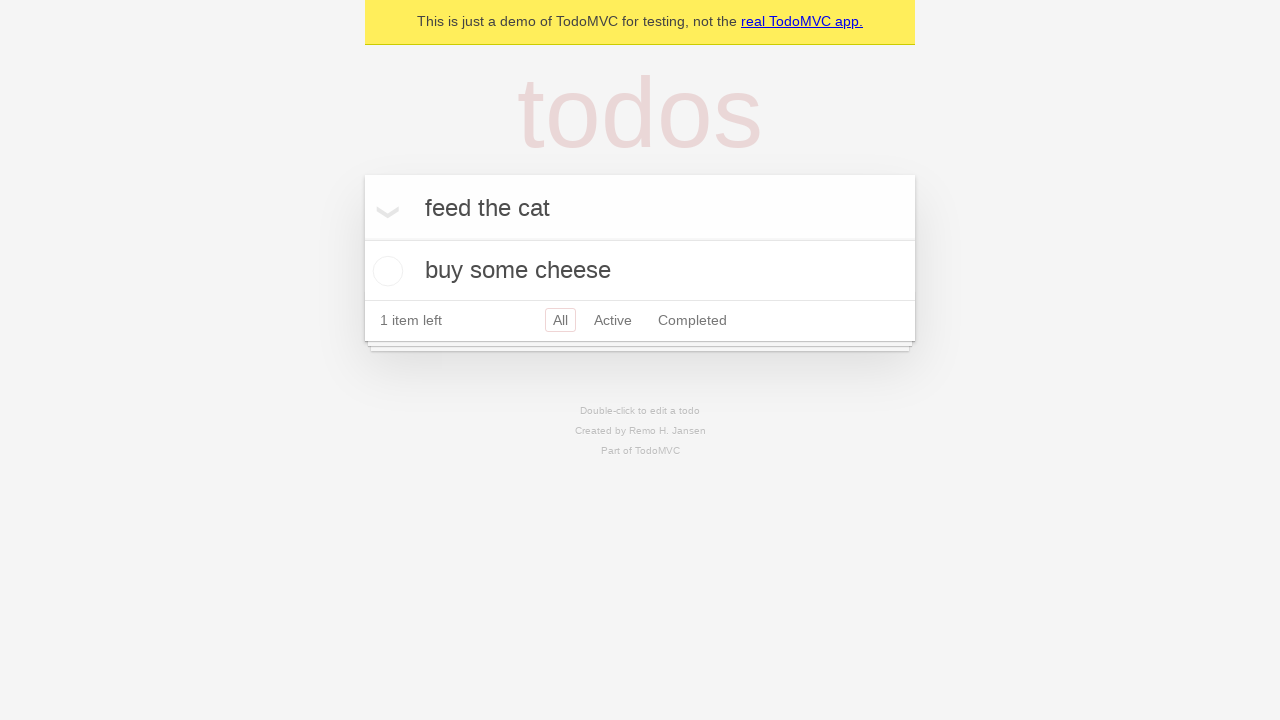

Pressed Enter to create second todo on .new-todo
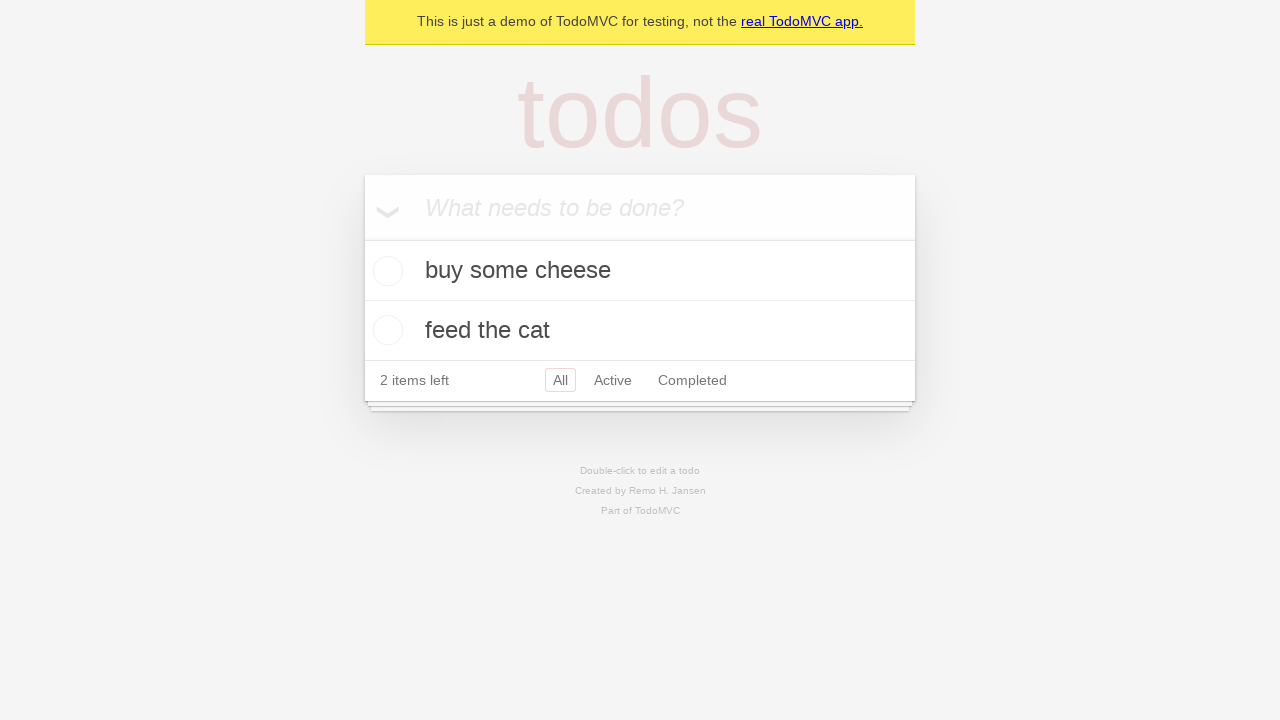

Filled new todo input with 'book a doctors appointment' on .new-todo
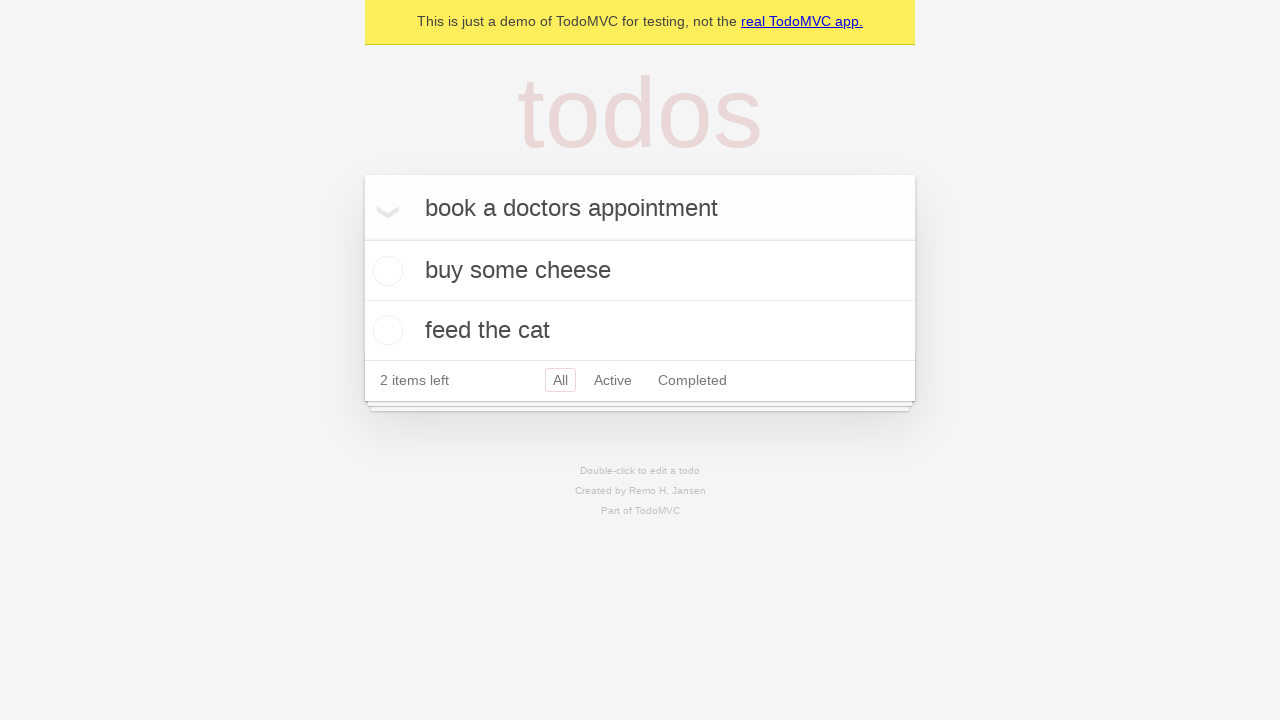

Pressed Enter to create third todo on .new-todo
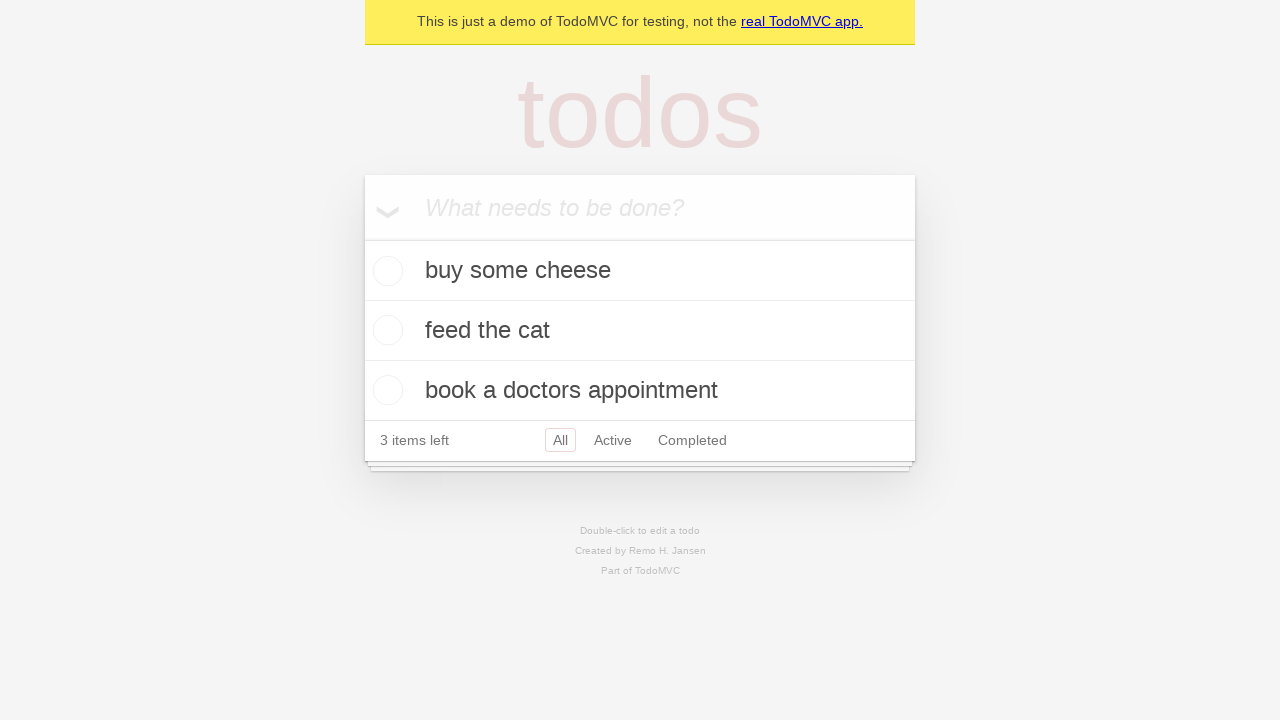

Waited for all three todos to be created
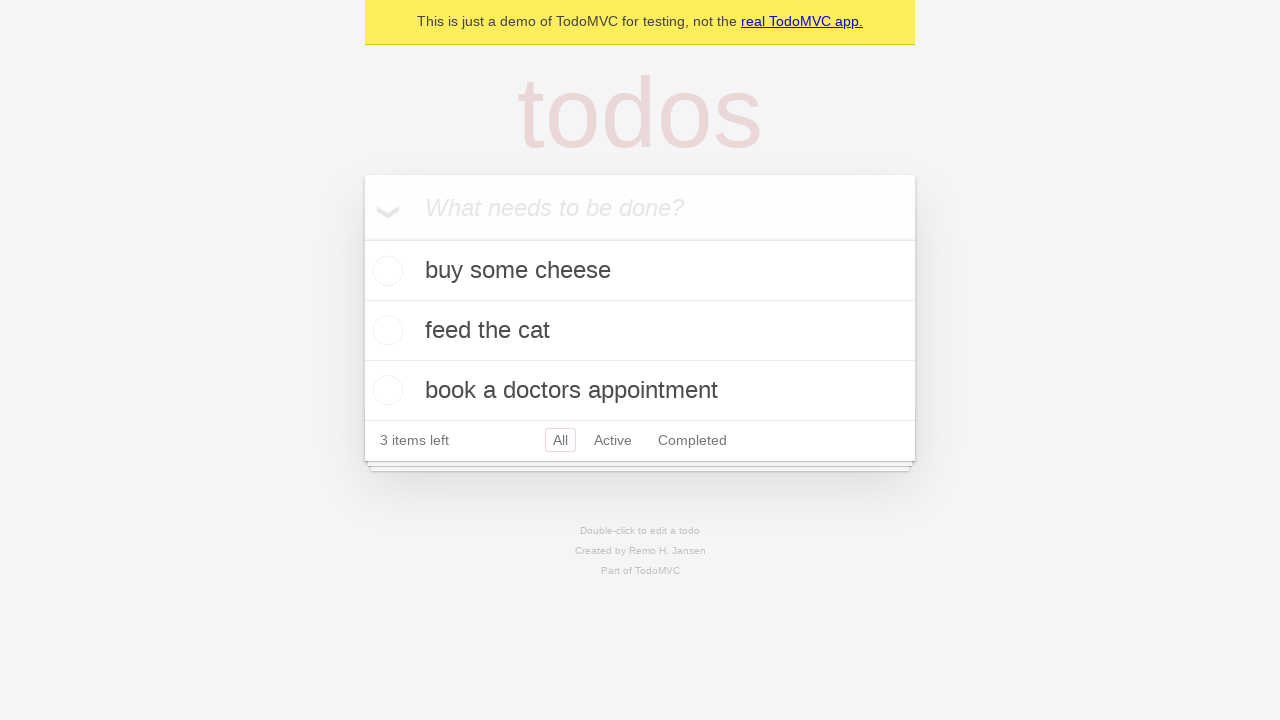

Clicked toggle-all checkbox to mark all items as completed at (362, 238) on .toggle-all
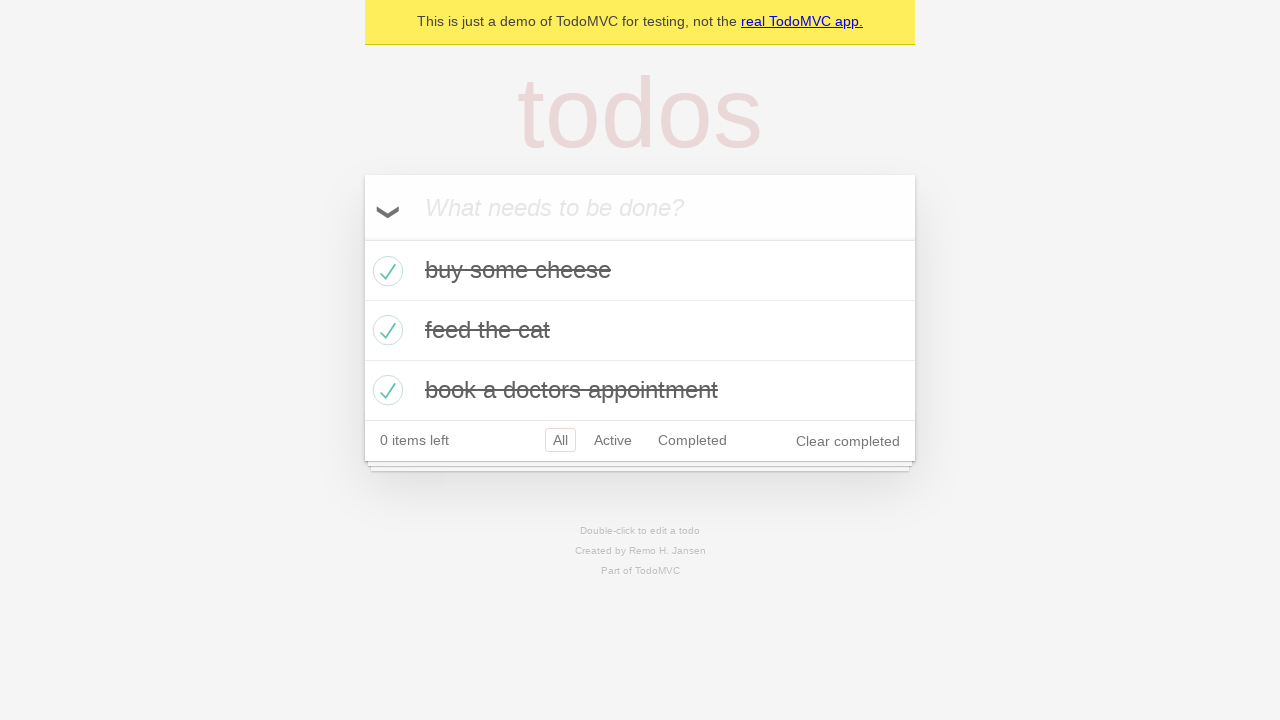

Verified that all todos are marked as completed
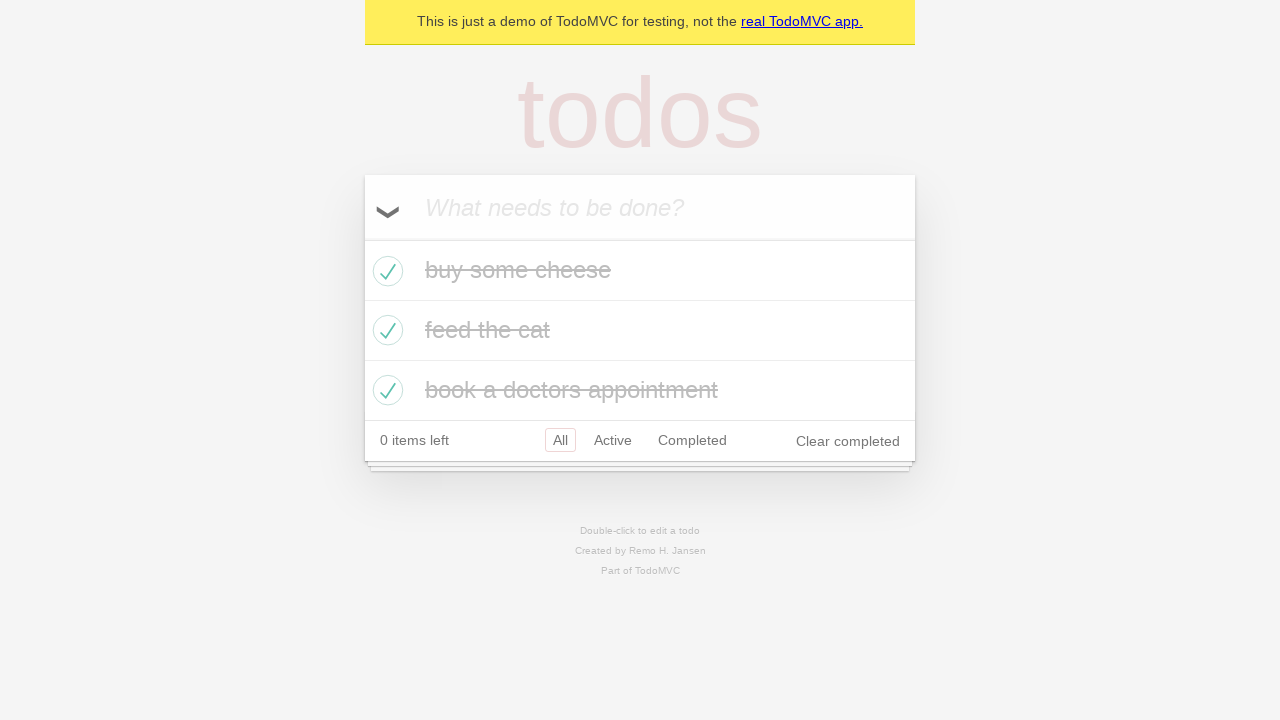

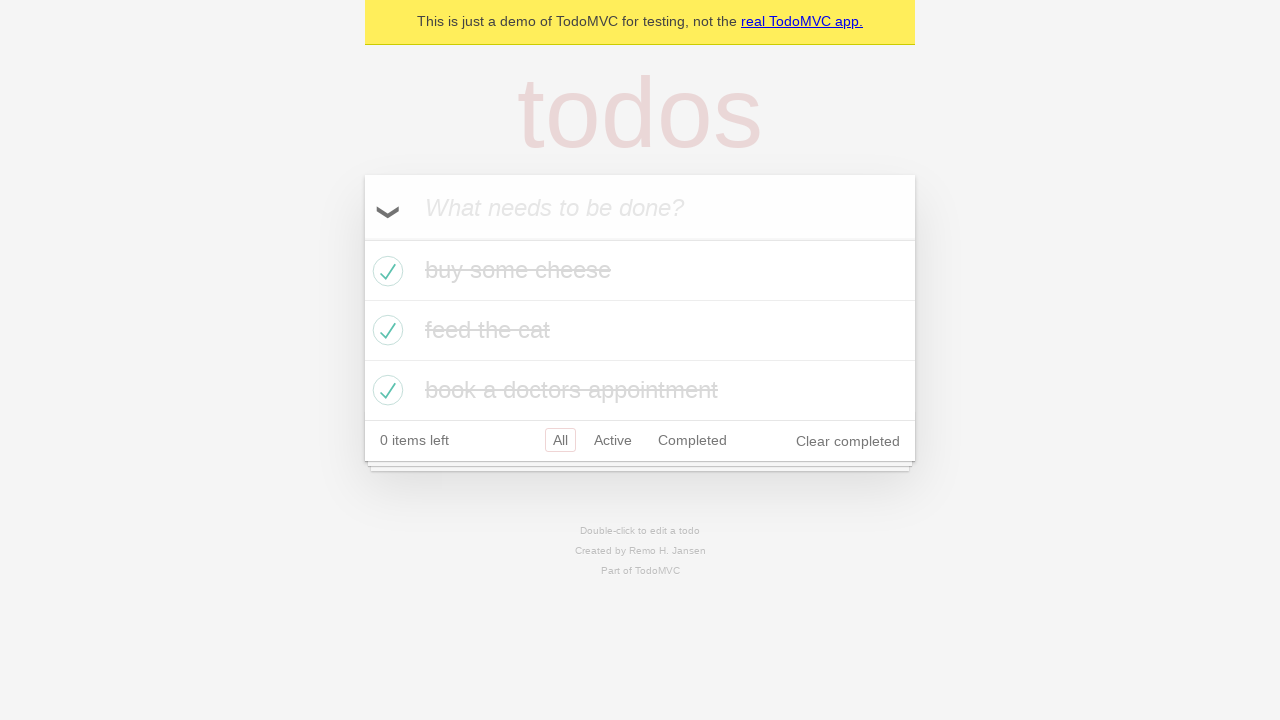